Tests a registration flow on a demo page by clicking the start button, filling in login and password fields, agreeing to terms via checkbox, submitting the registration form, and verifying the success message appears.

Starting URL: https://victoretc.github.io/selenium_waits/

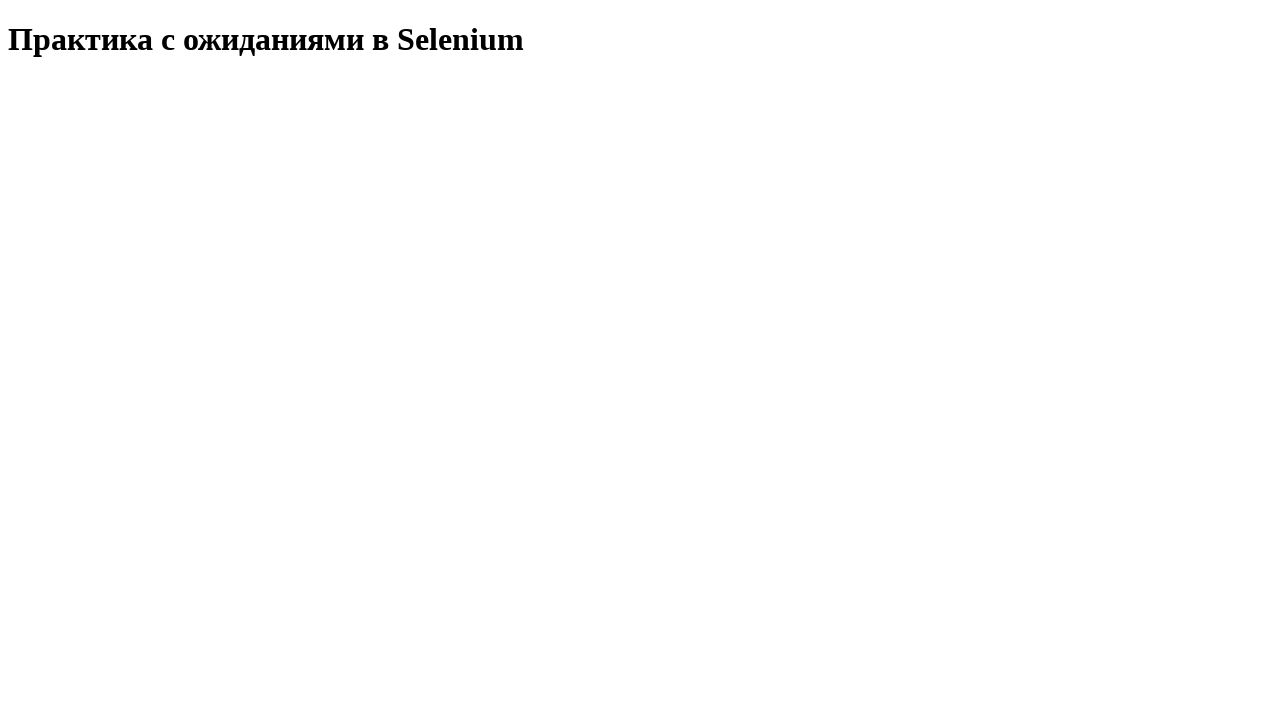

Waited for start test button to appear
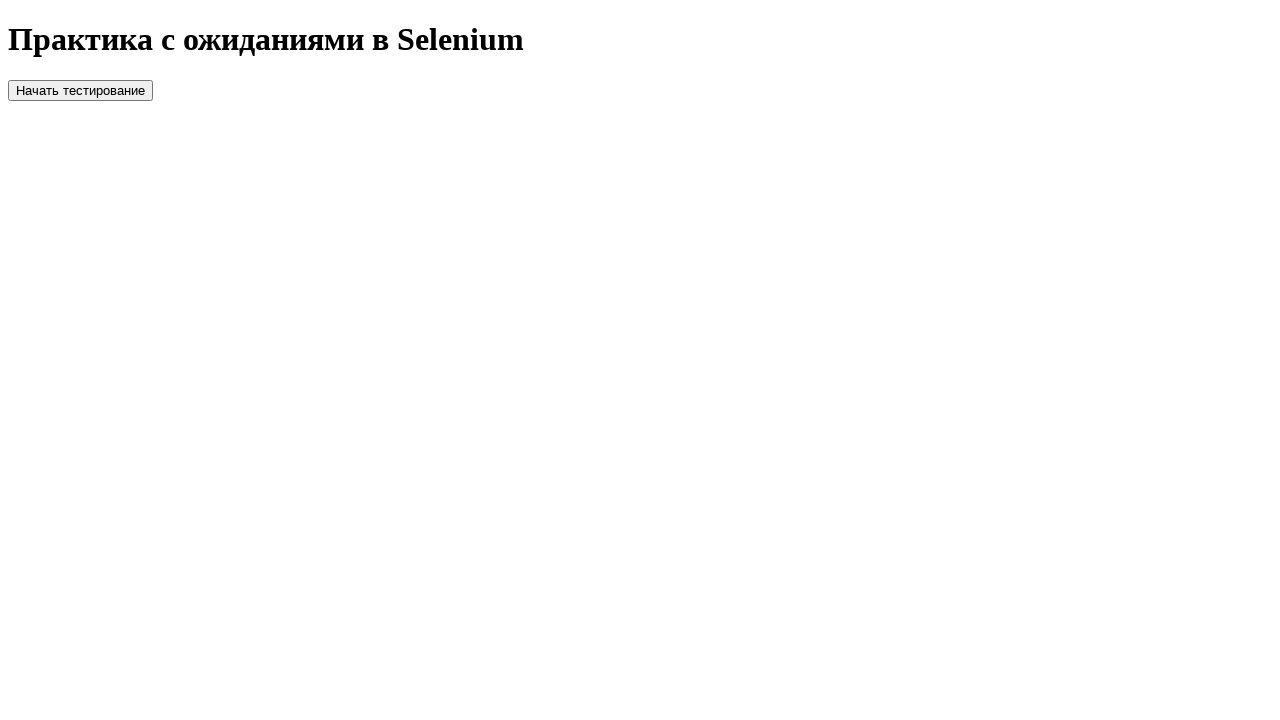

Located the start test button
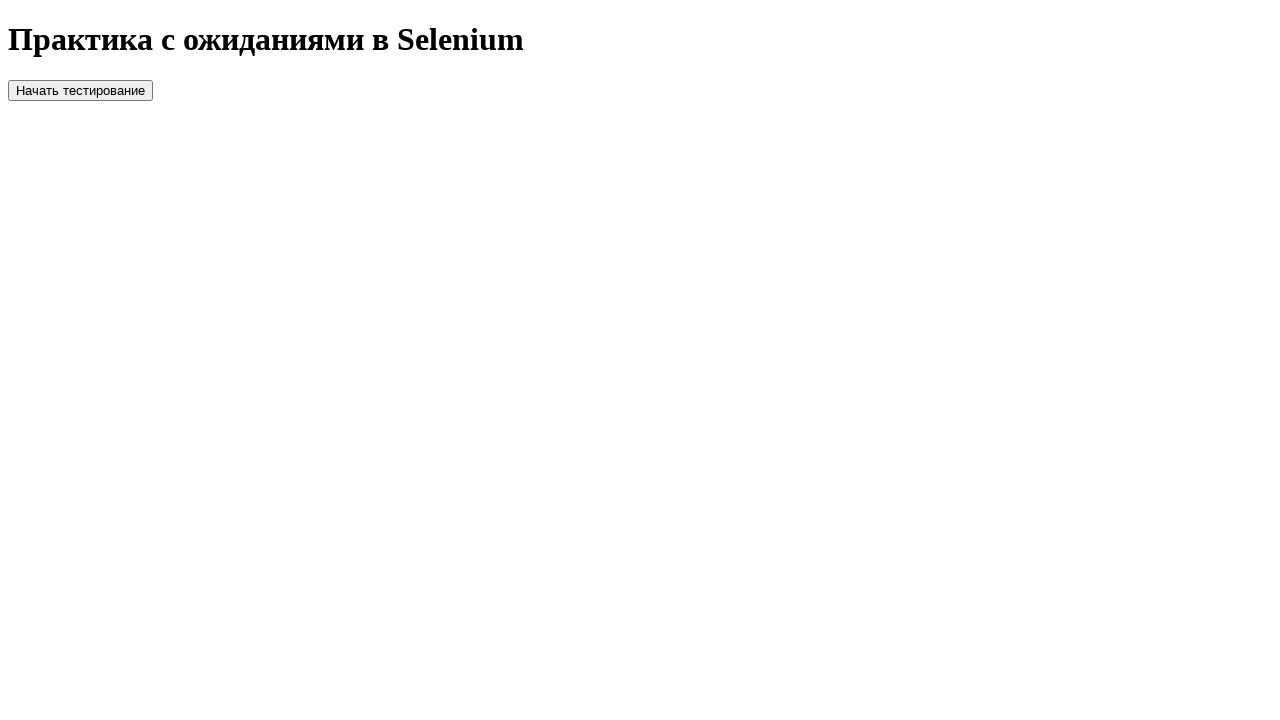

Clicked the start test button at (80, 90) on #startTest
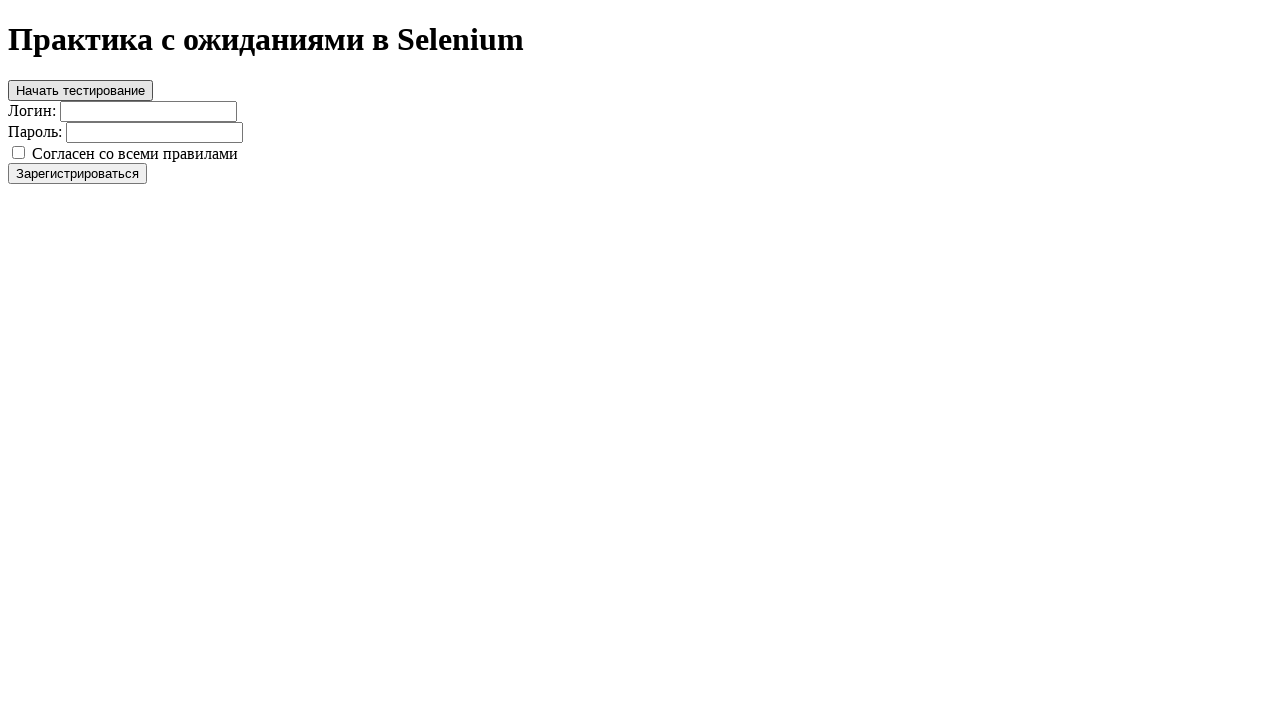

Registration form appeared
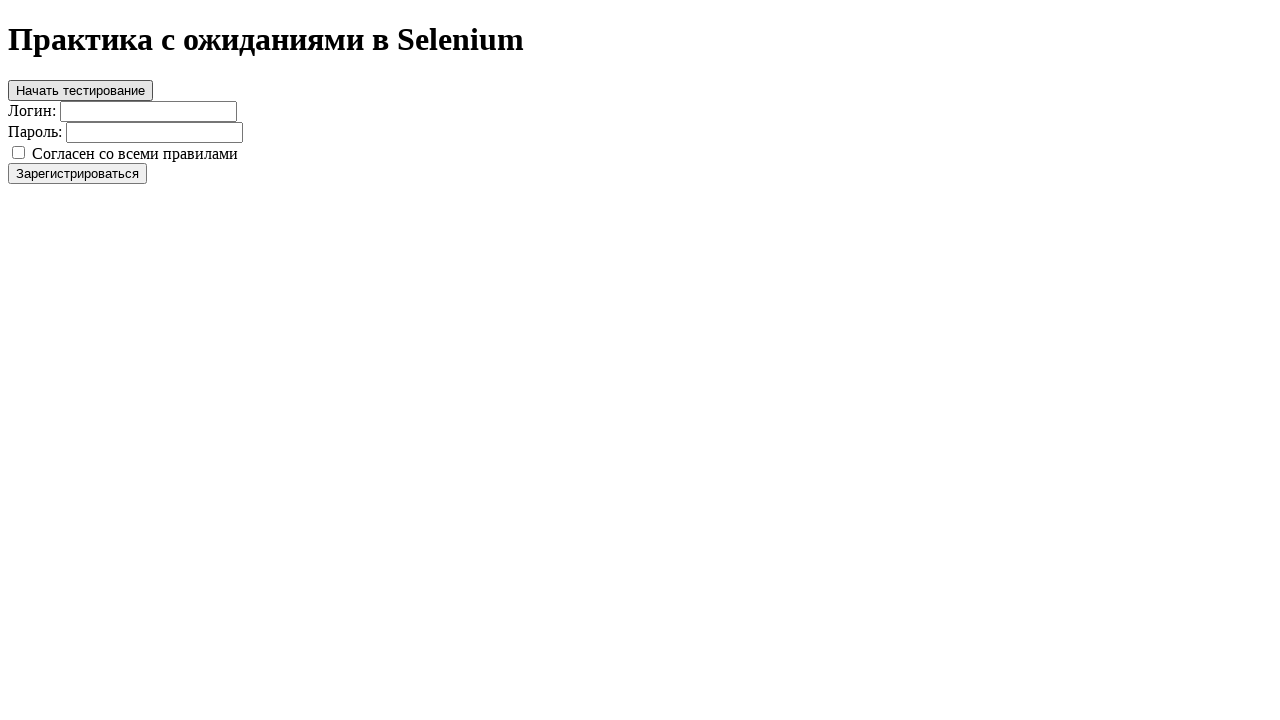

Navigated to demo registration page
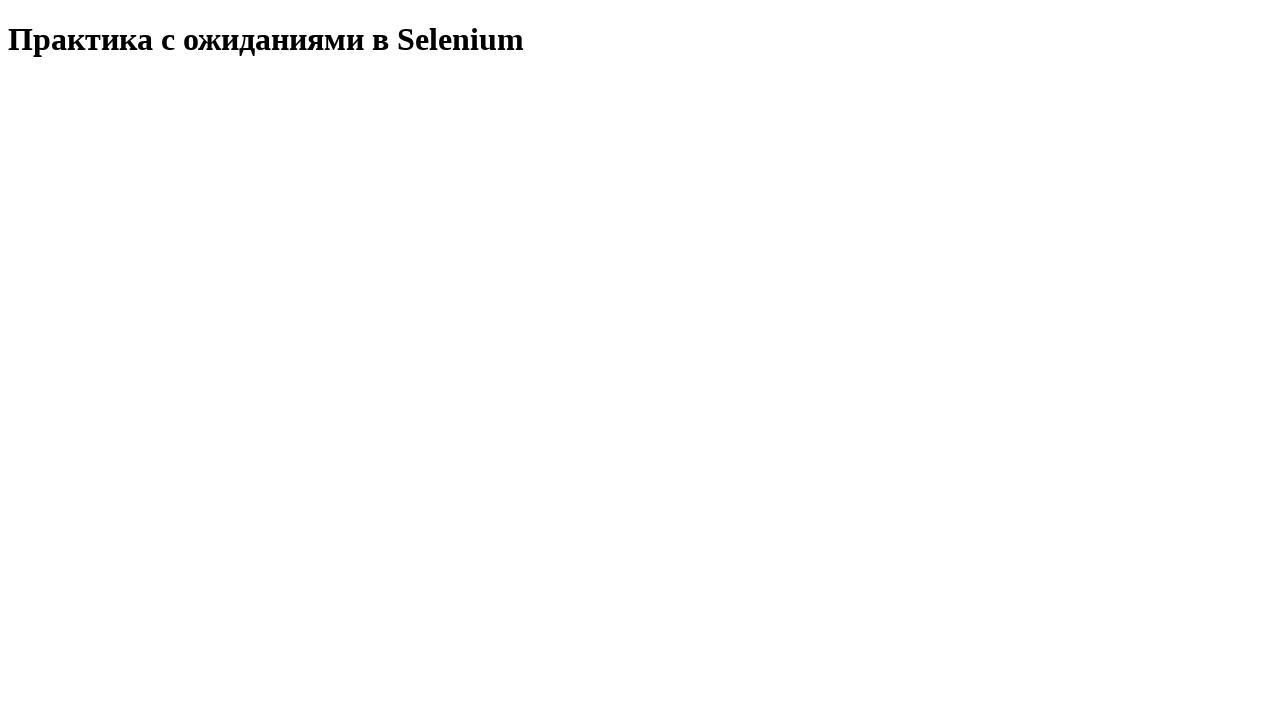

Waited for start test button to appear again
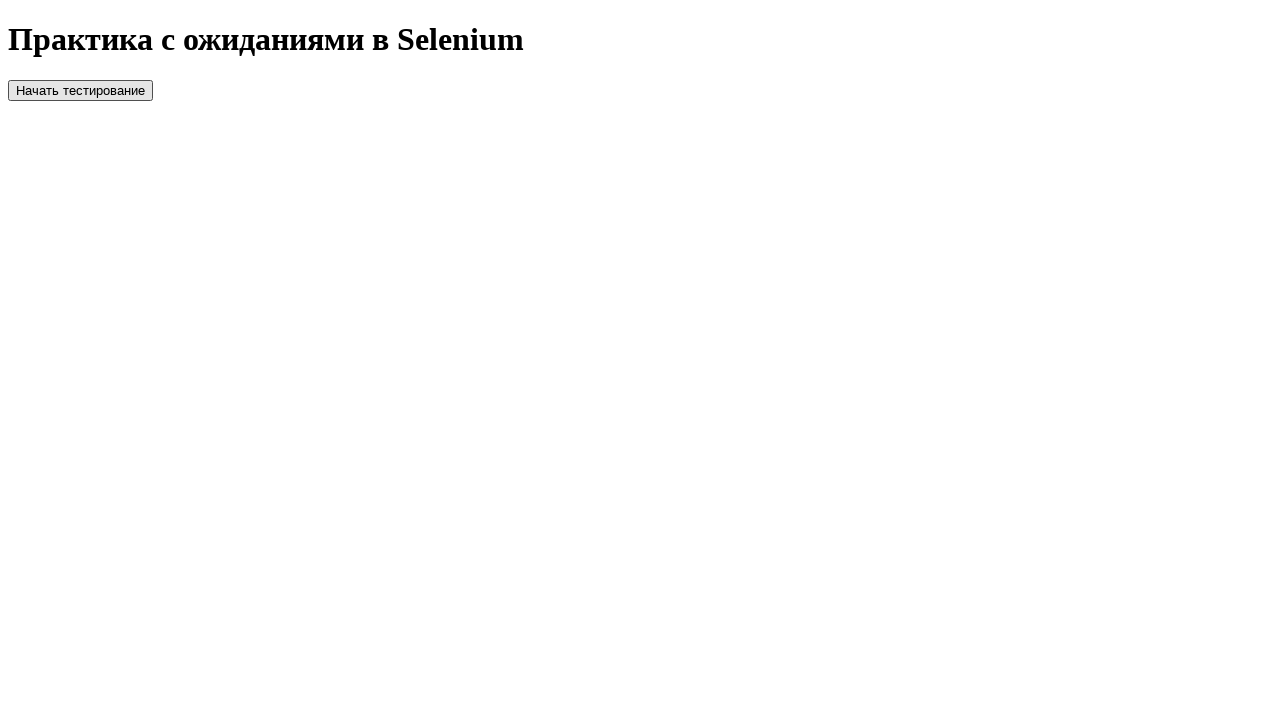

Clicked the start test button again at (80, 90) on #startTest
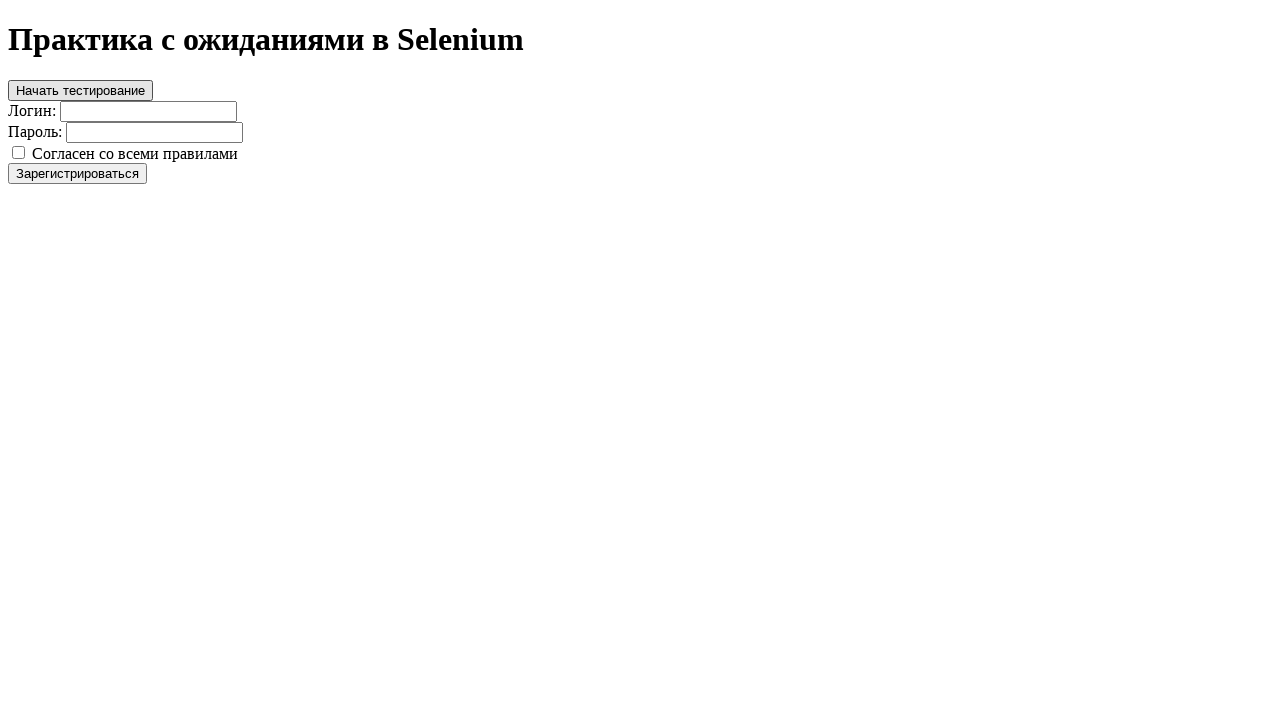

Login form field appeared
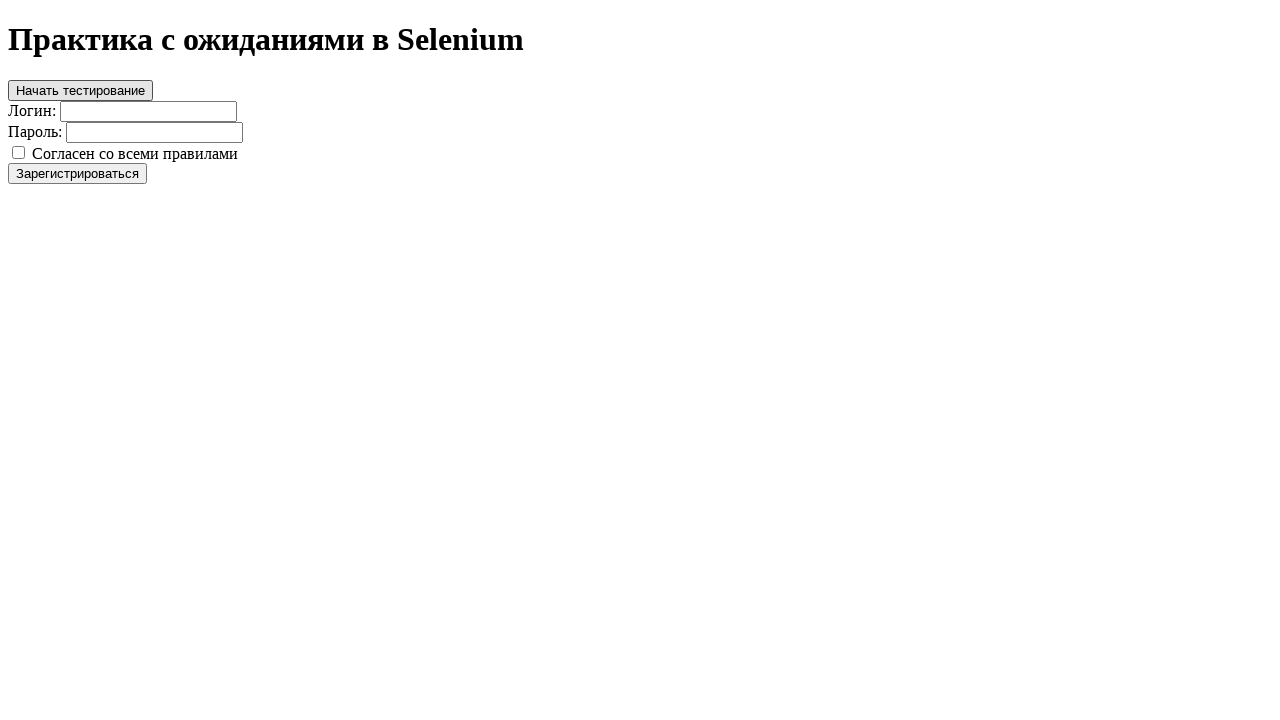

Filled in login field with 'login' on #login
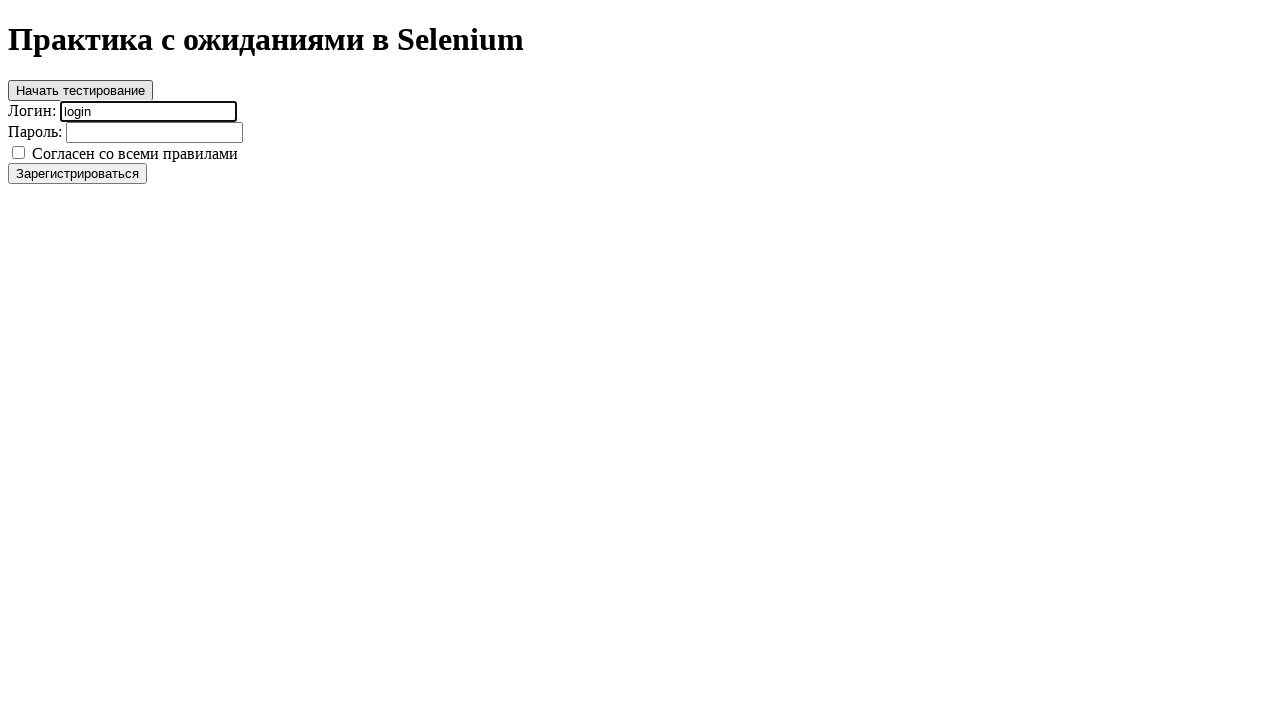

Filled in password field with 'password' on #password
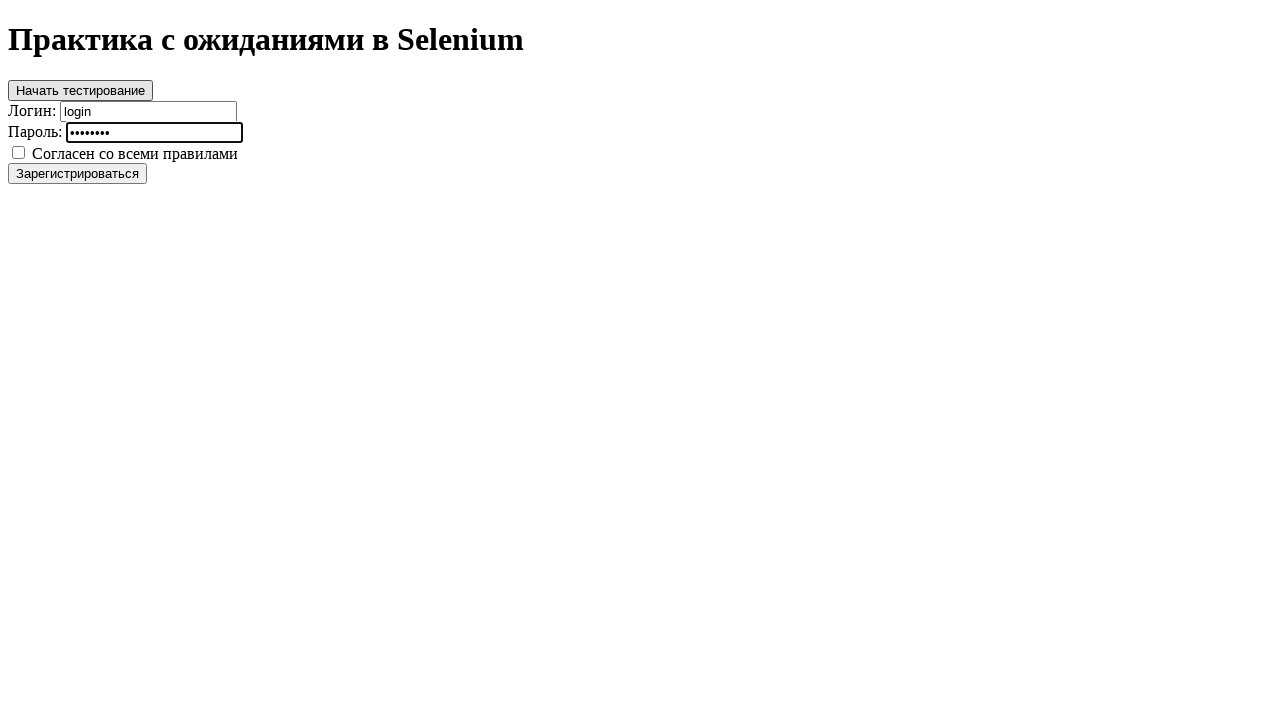

Clicked the agree checkbox at (18, 152) on #agree
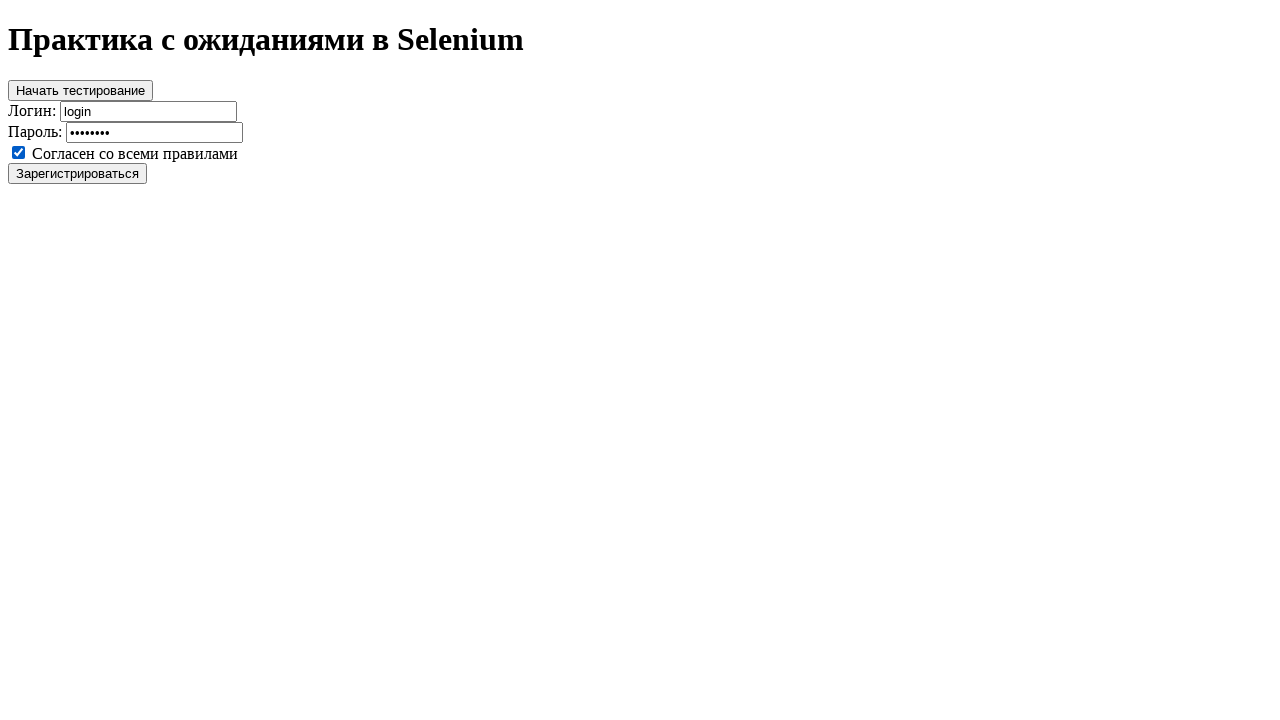

Clicked the register button to submit the form at (78, 173) on #register
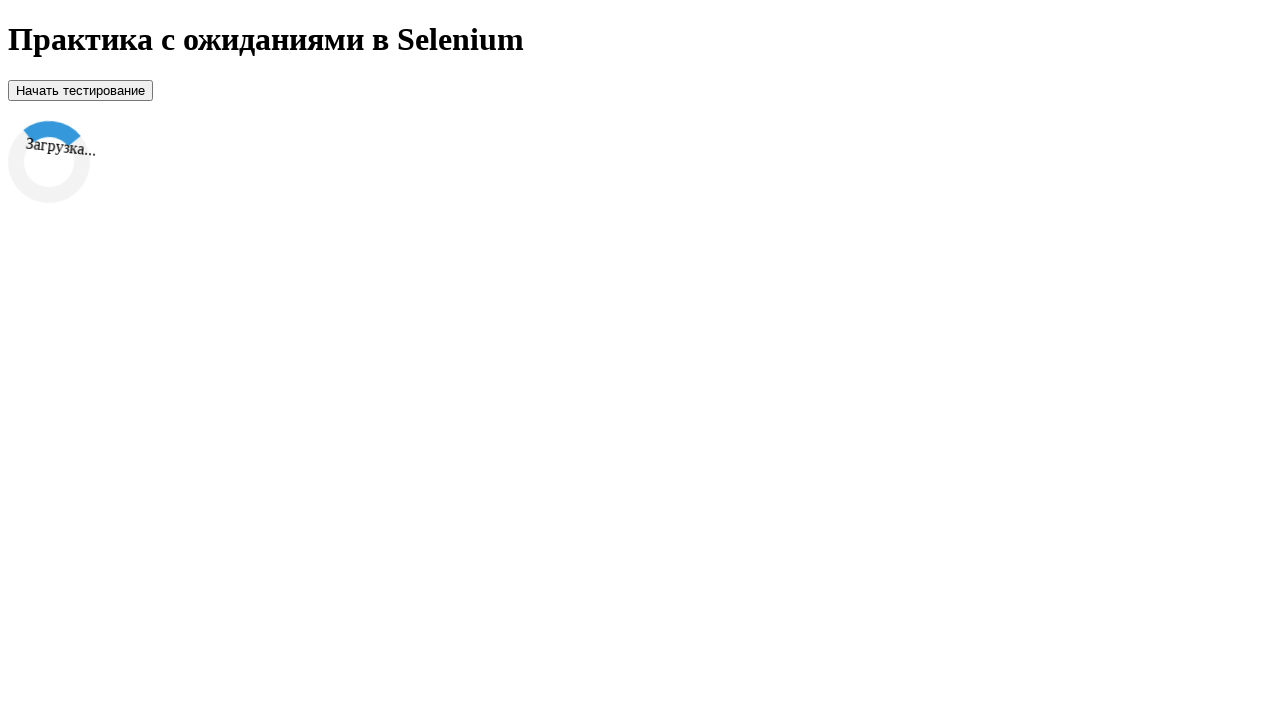

Loader appeared during registration processing
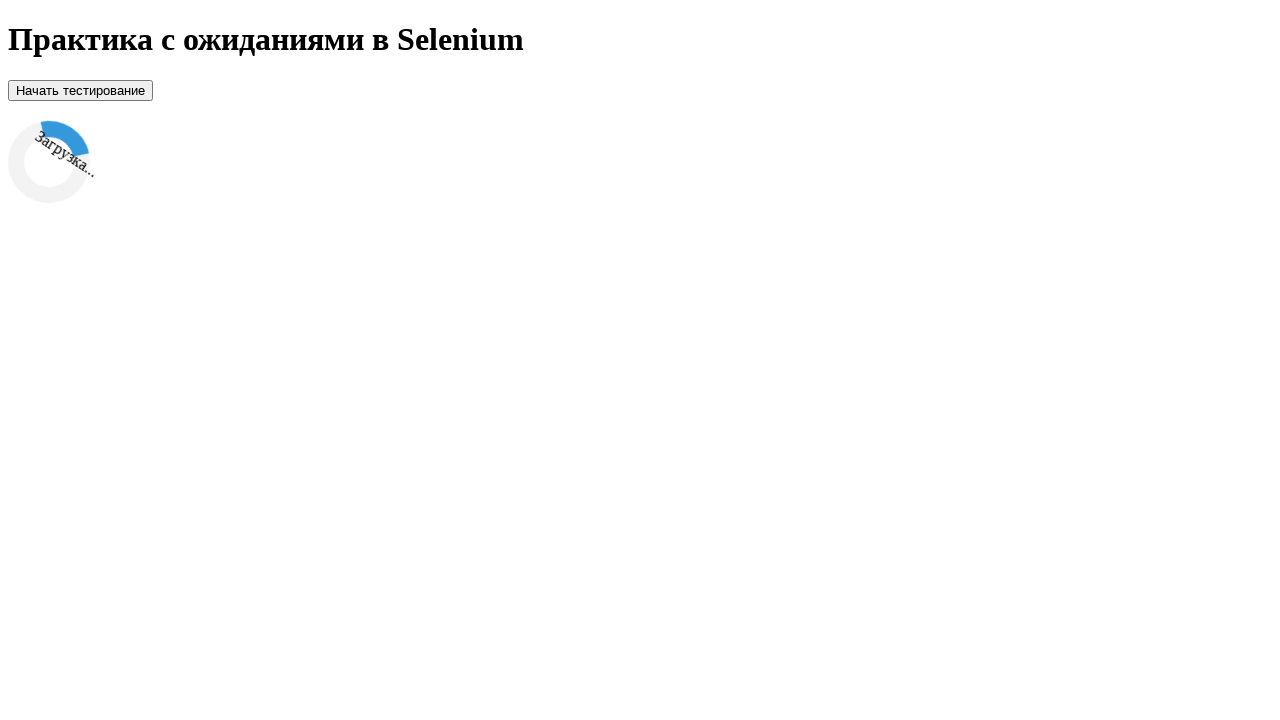

Success message appeared - registration completed successfully
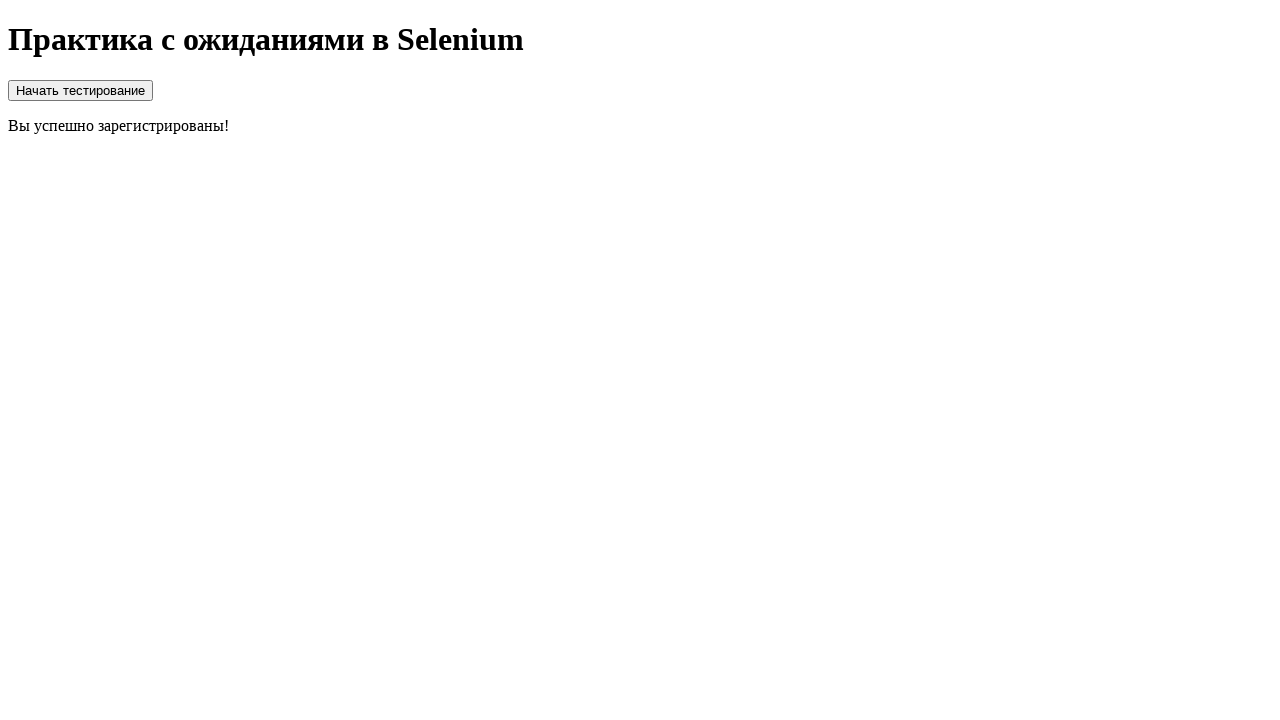

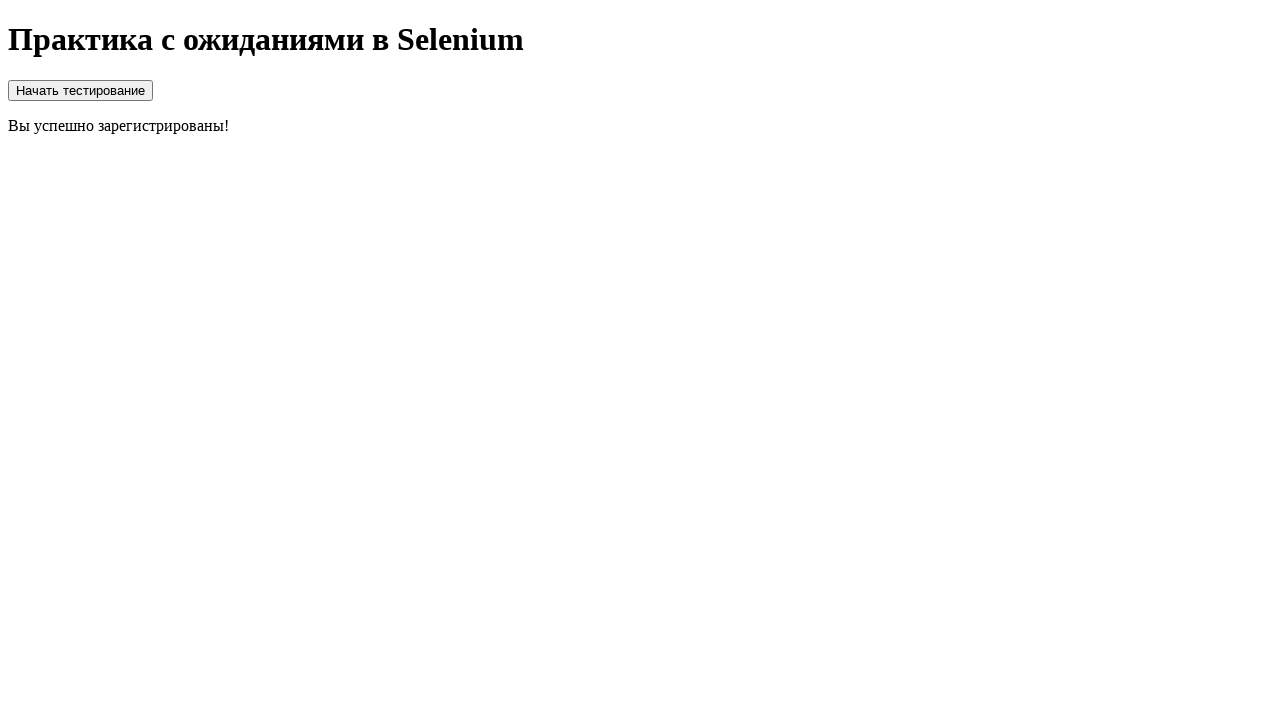